Tests that QRCodeManager correctly handles hashchange events by changing the URL hash and verifying the internal URL property updates.

Starting URL: https://ccri-cyberknights.github.io/page/#/home

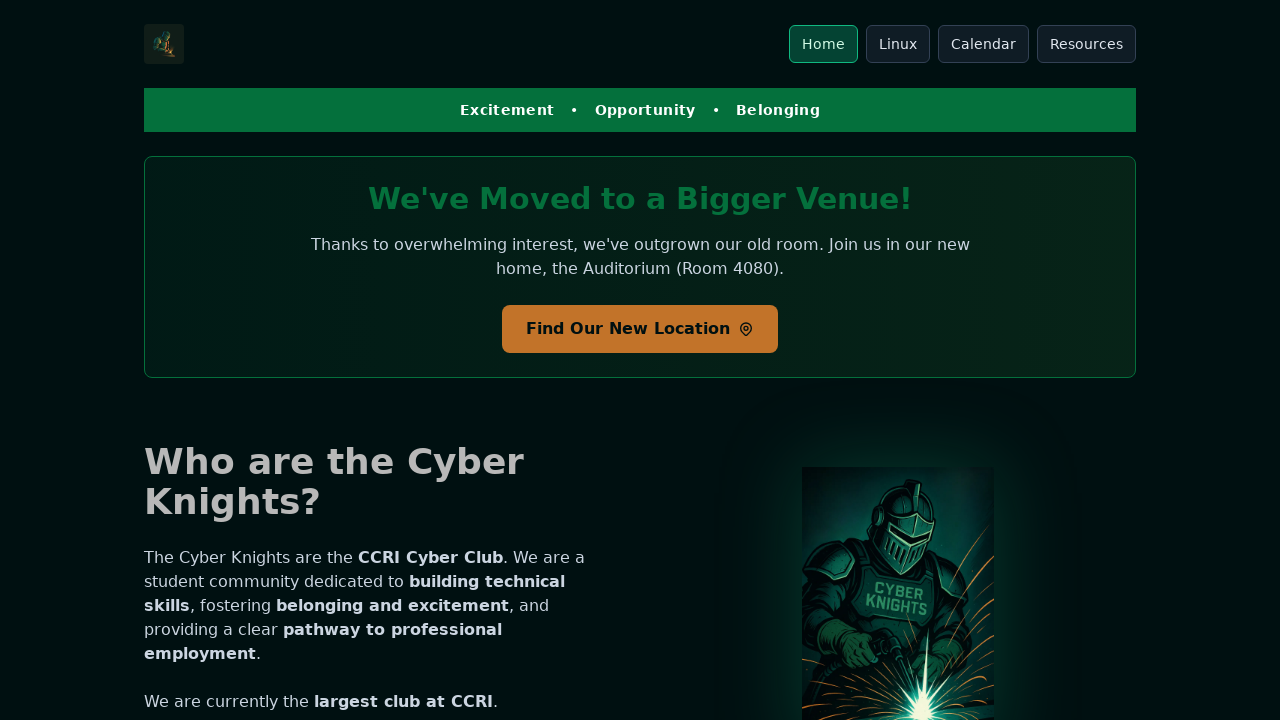

Page loaded with networkidle state
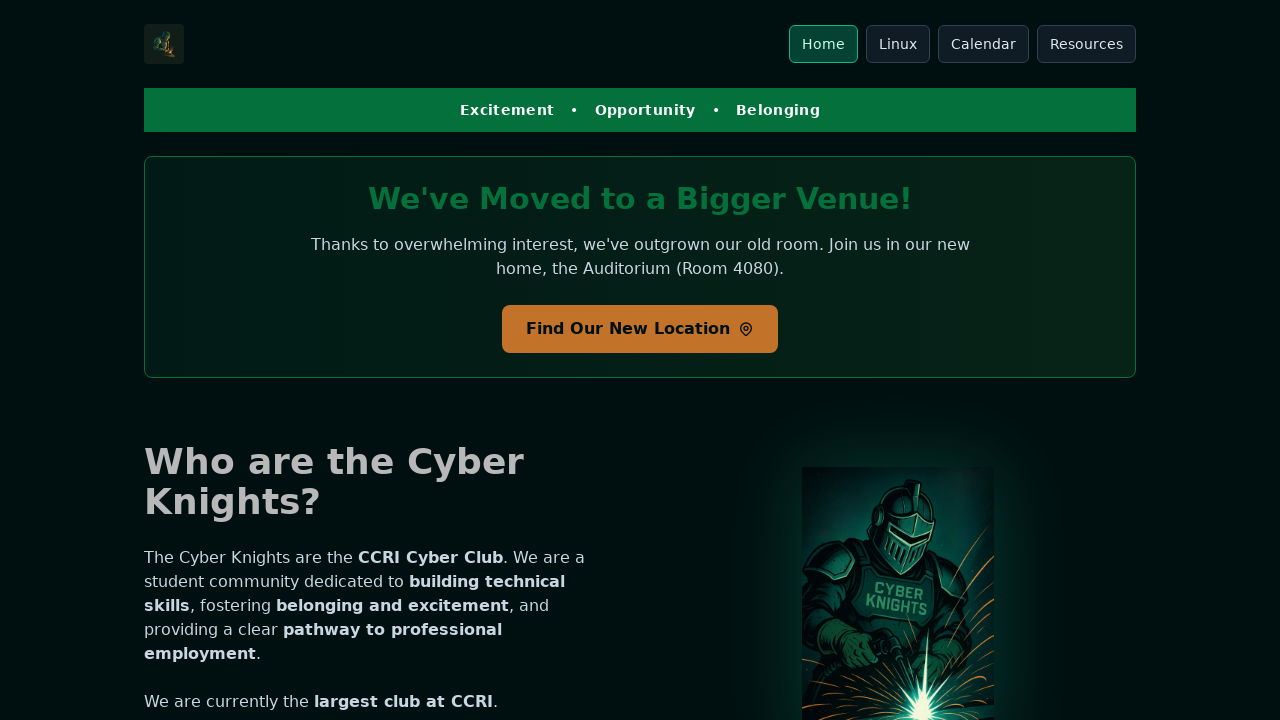

QRCodeManager initialized and url property available
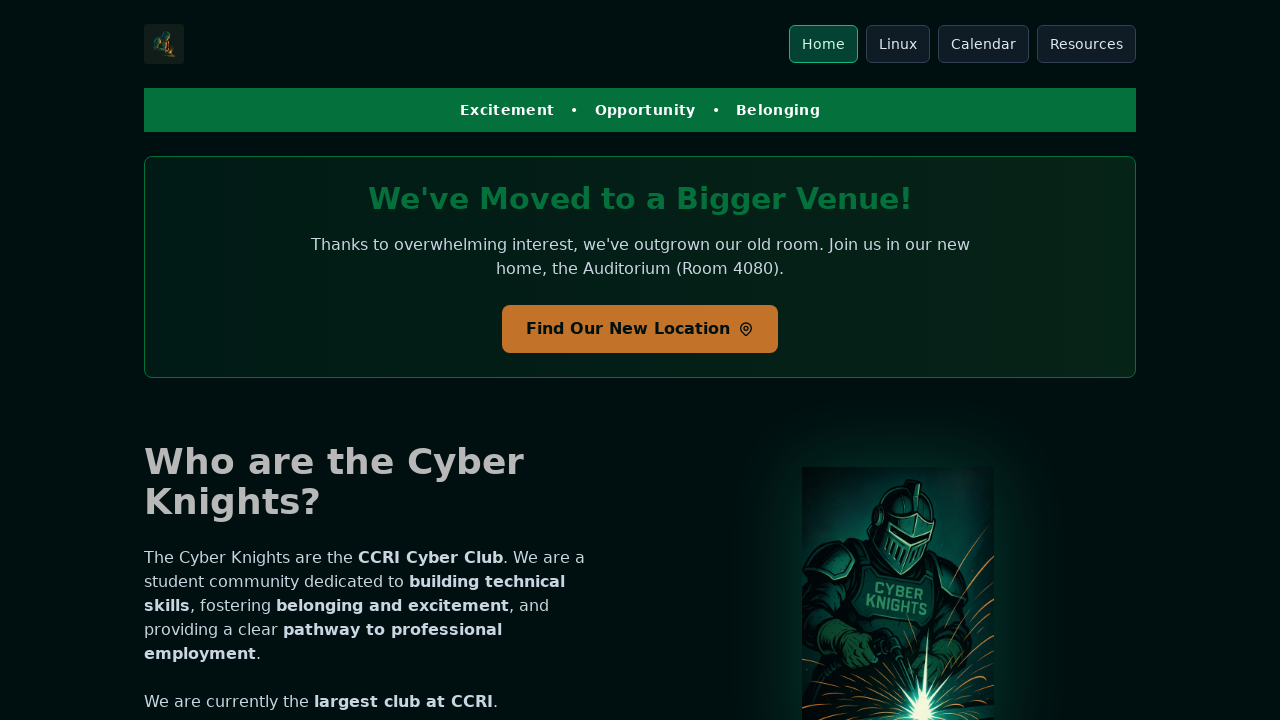

Retrieved initial URL from QRCodeManager
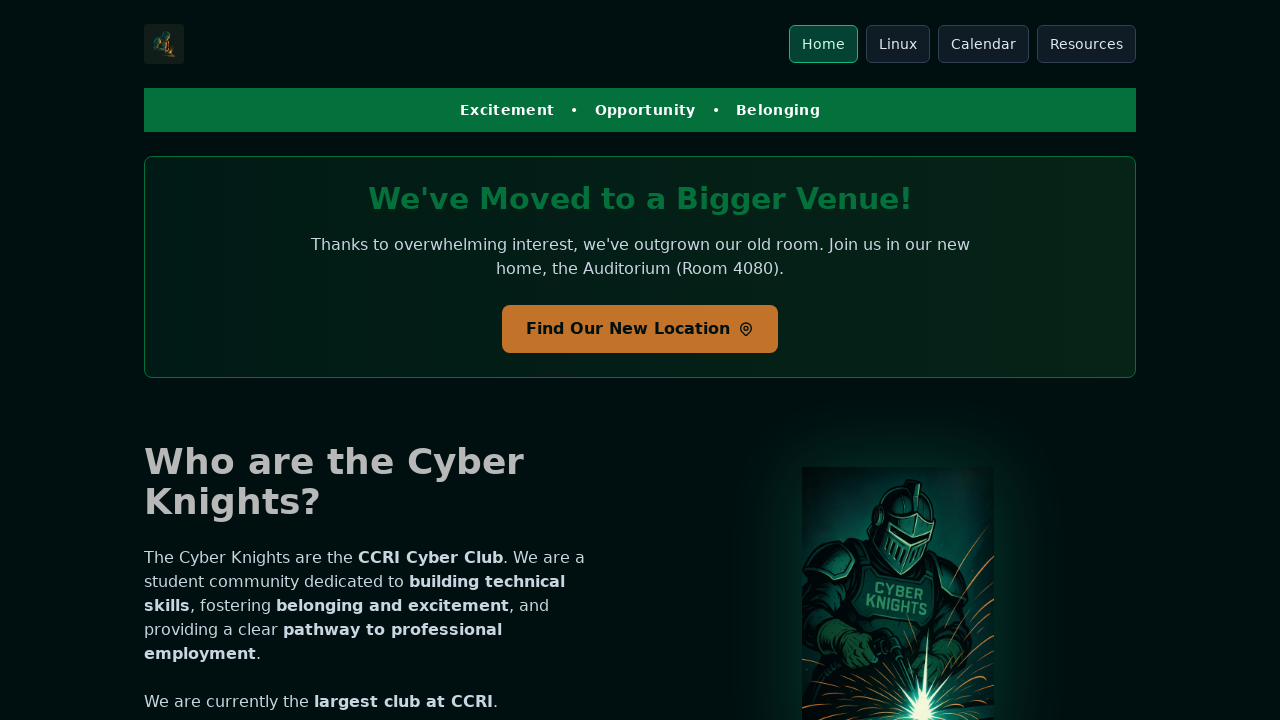

Verified initial URL matches expected value: https://ccri-cyberknights.github.io/page/#/home
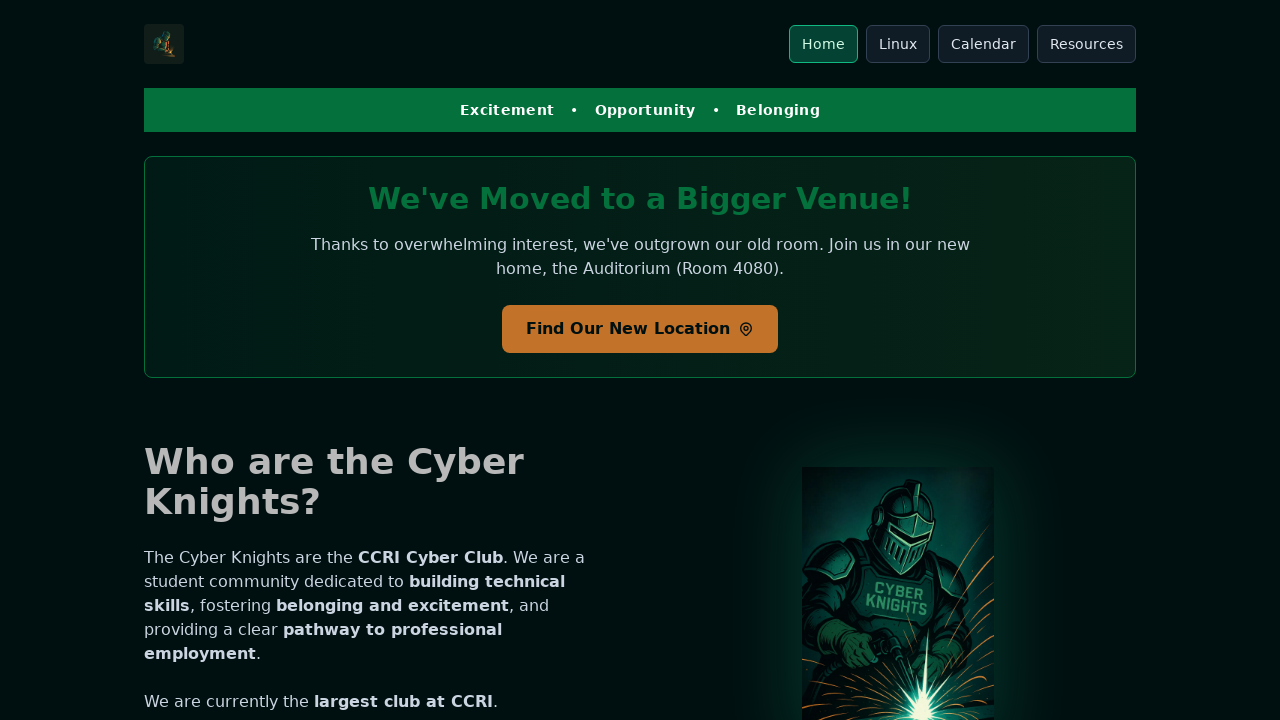

Changed URL hash to #/guides/linux-cheatsheet-3.html
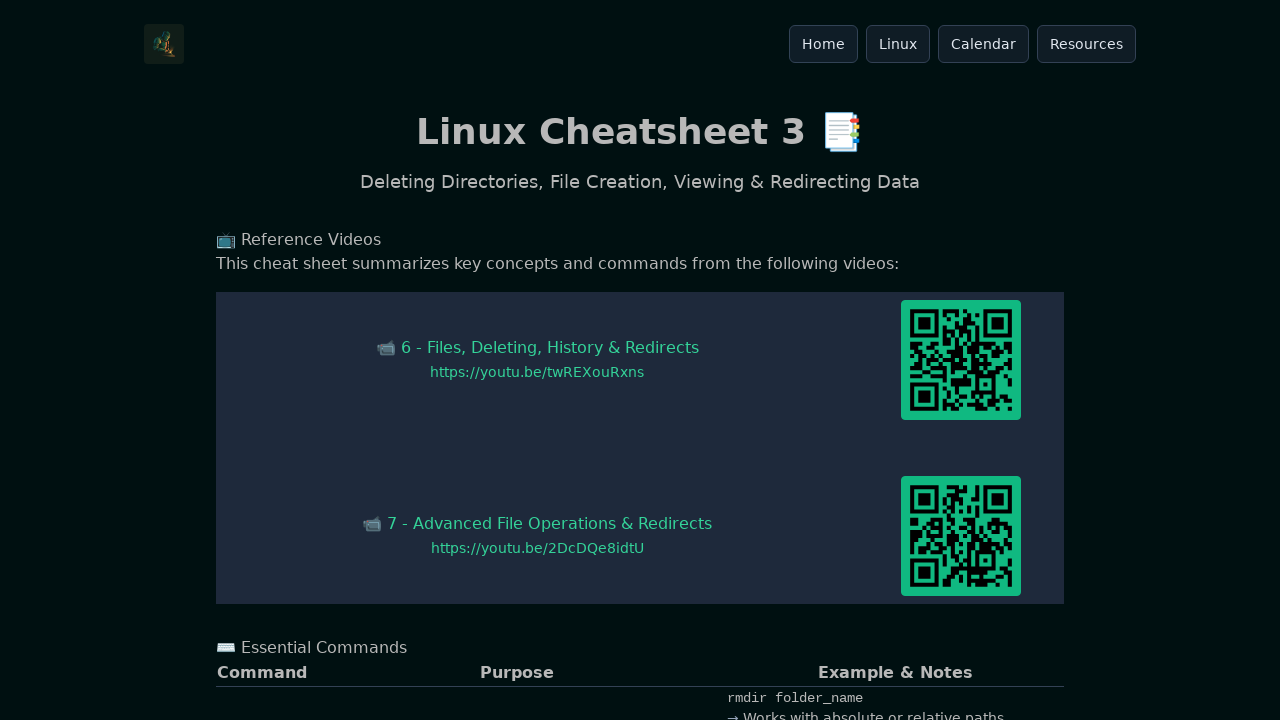

Waited 200ms for hashchange event to be processed
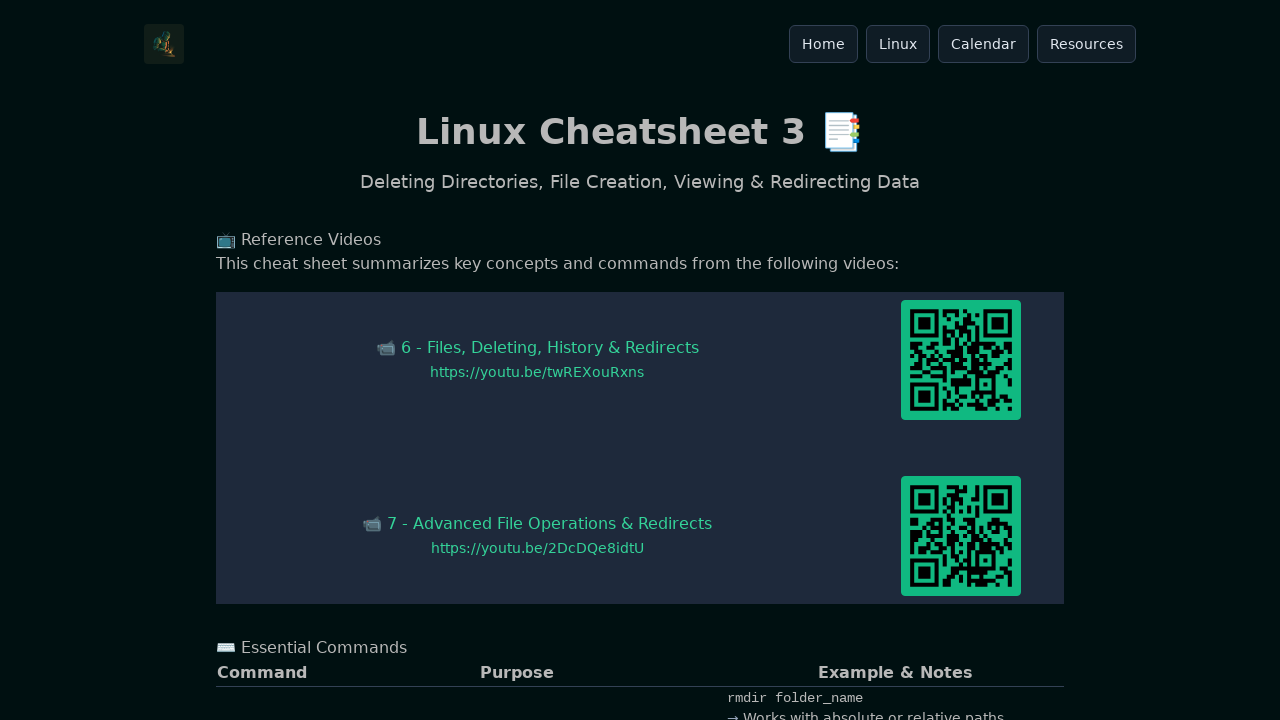

Retrieved updated URL from QRCodeManager
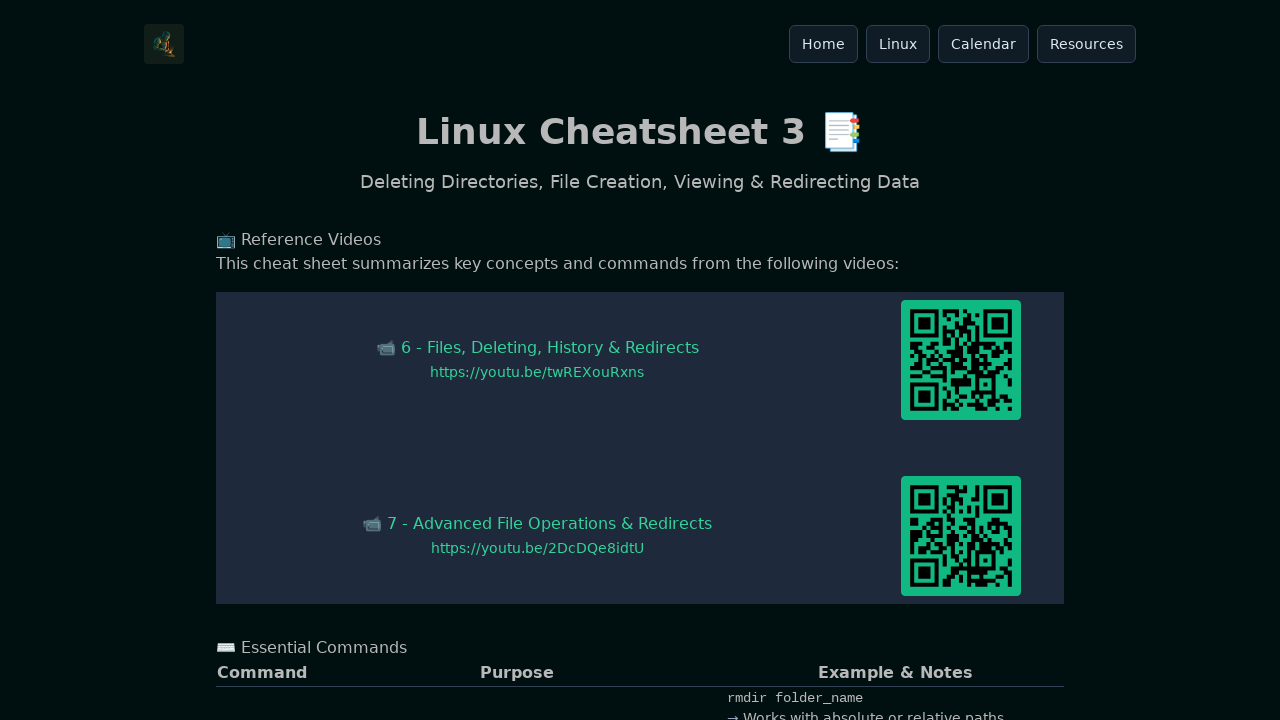

Verified QRCodeManager URL was updated to: https://ccri-cyberknights.github.io/page/#/guides/linux-cheatsheet-3.html
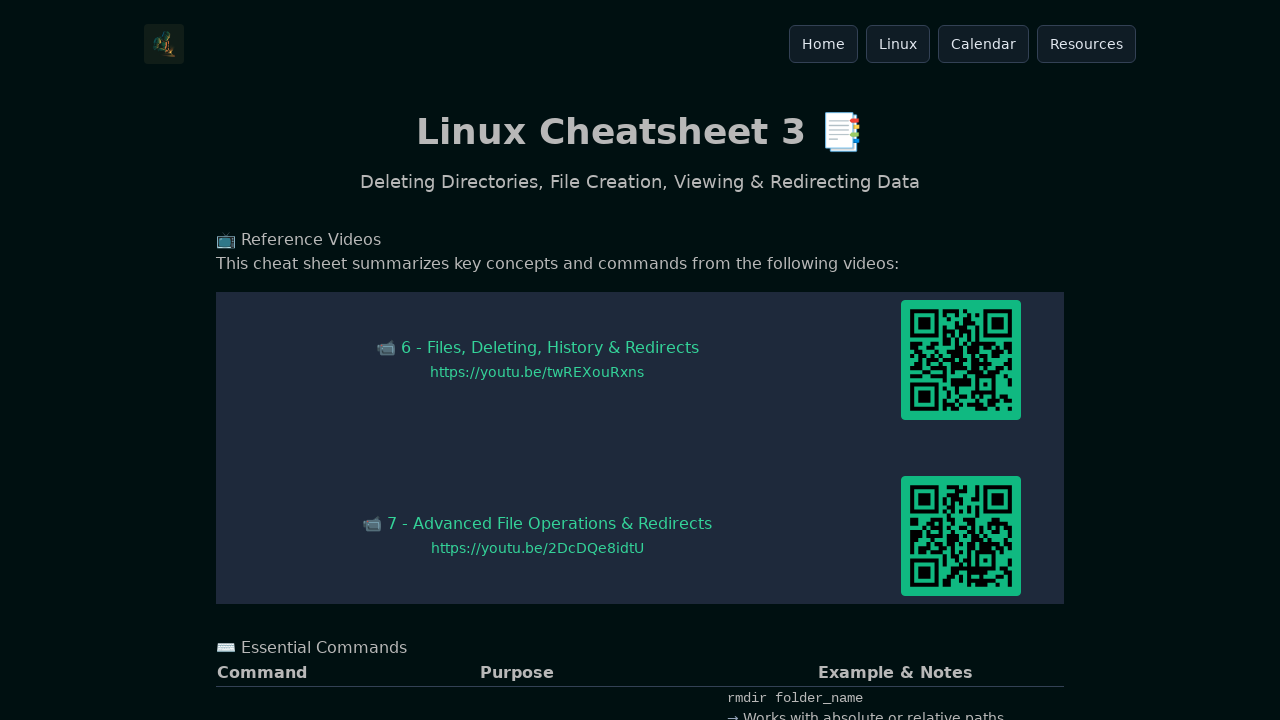

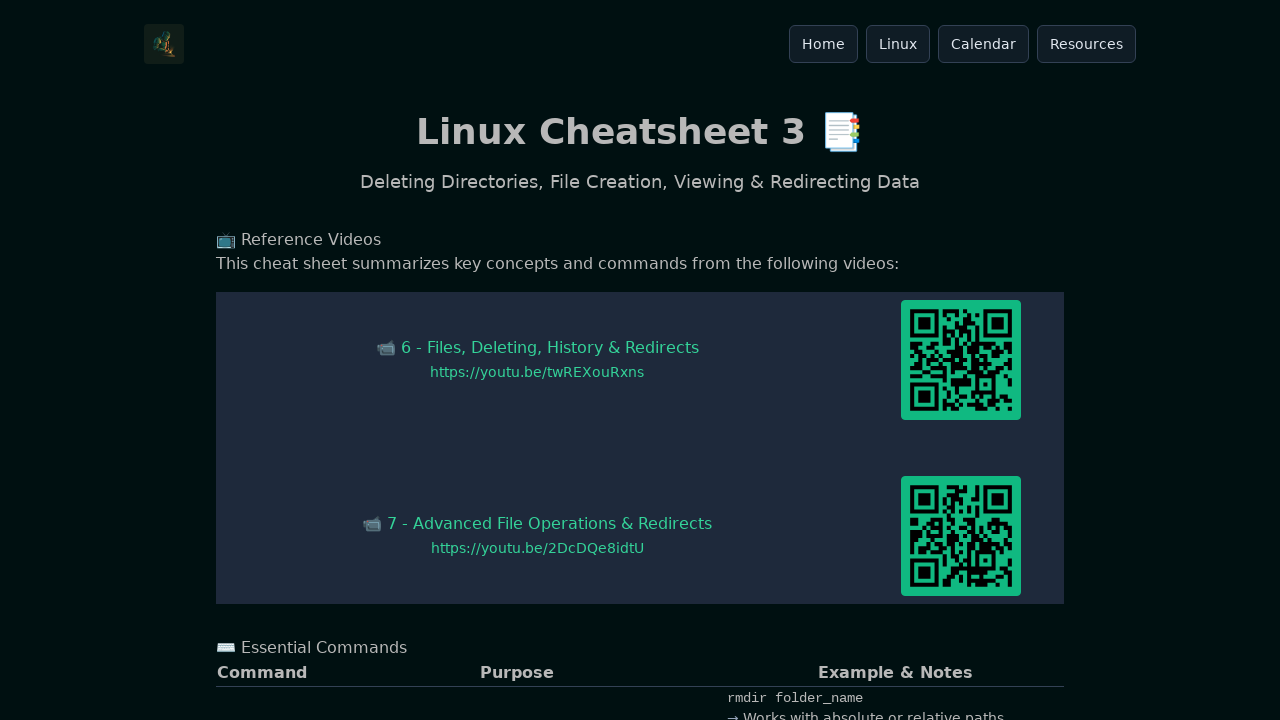